Tests web form submission by filling a text input field and clicking the submit button, then verifying the form was submitted successfully

Starting URL: https://www.selenium.dev/selenium/web/web-form.html

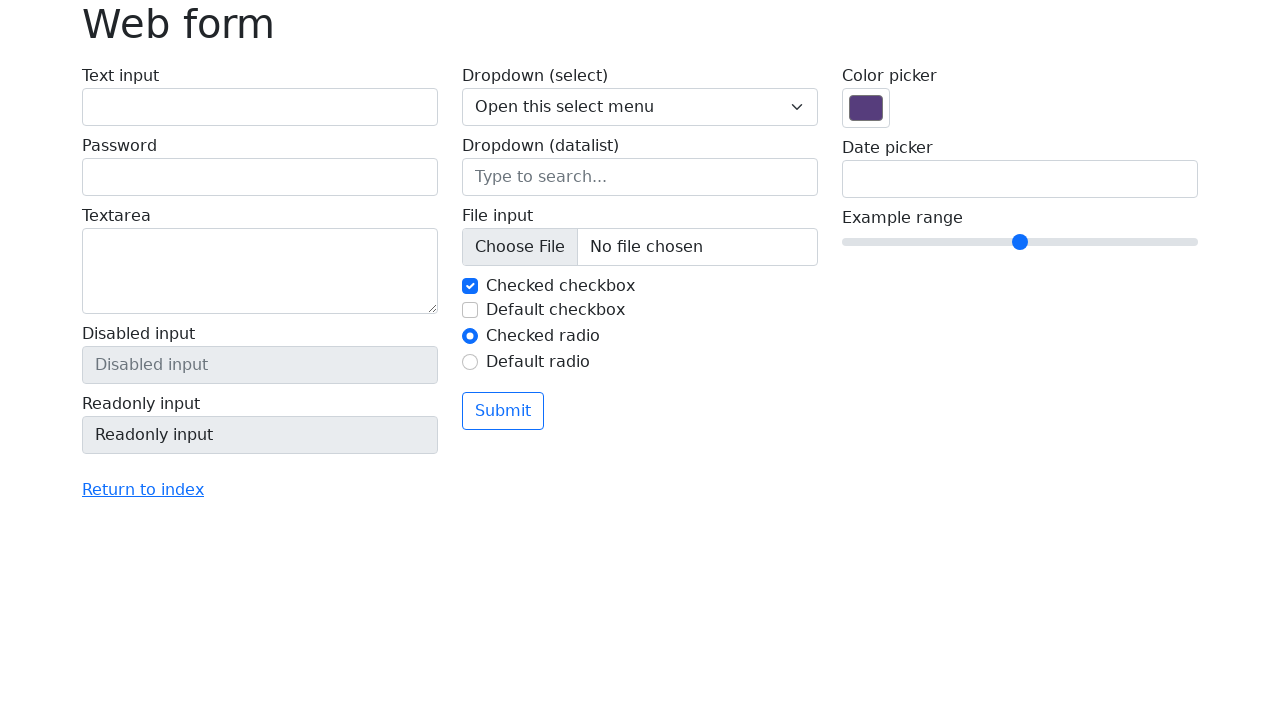

Filled text input field with 'Hello!' on #my-text-id
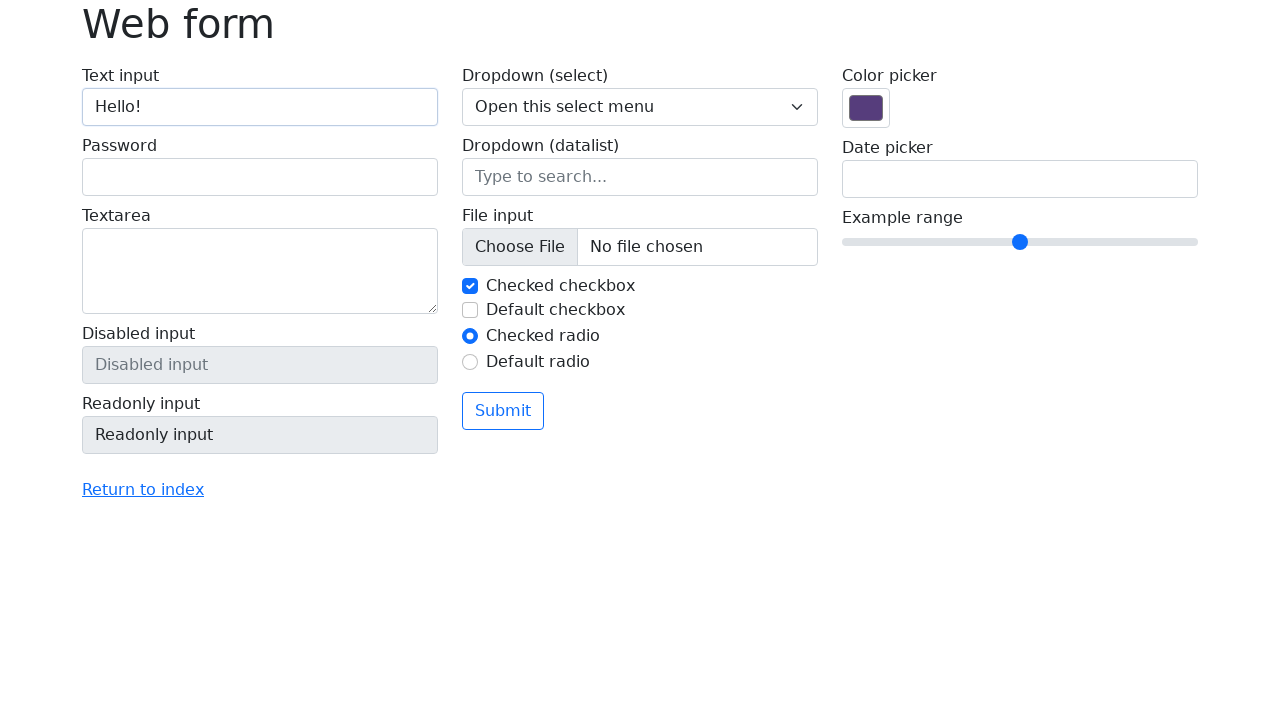

Clicked submit button at (503, 411) on xpath=//button
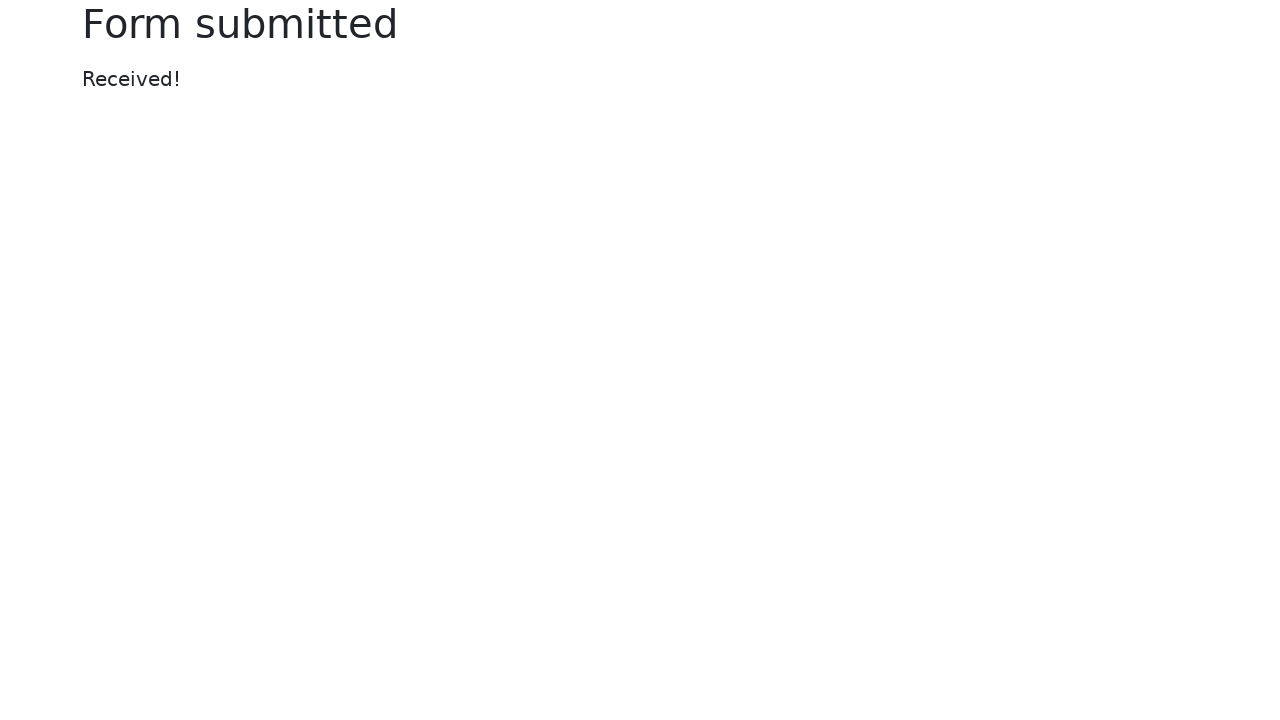

Form submission verified - success message appeared
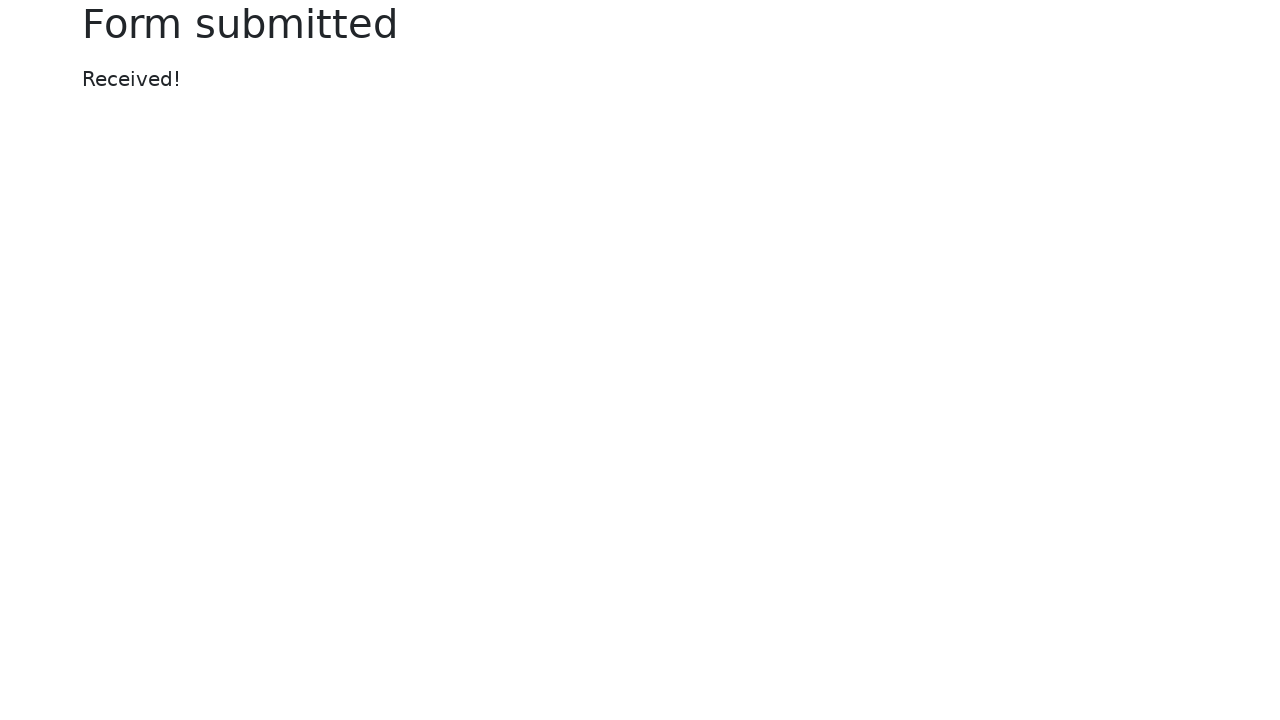

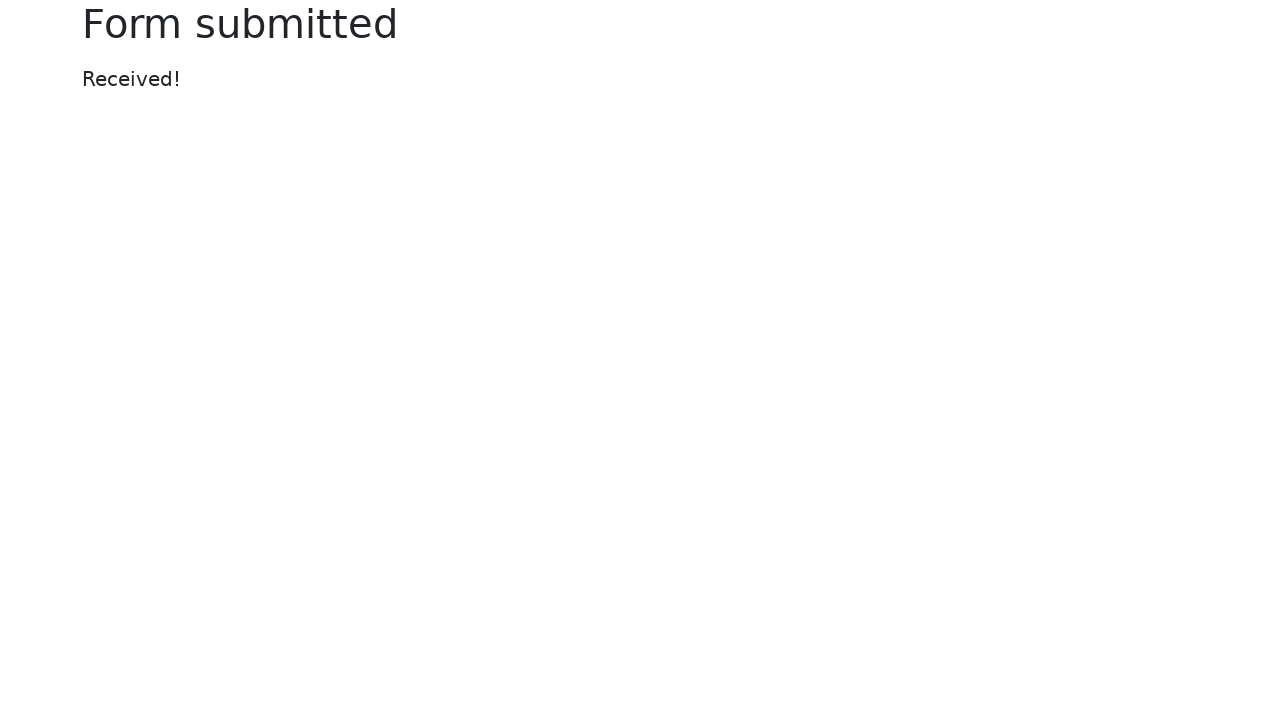